Clicks the twenty-second link to navigate to login-form.html and verifies the page header

Starting URL: https://bonigarcia.dev/selenium-webdriver-java/

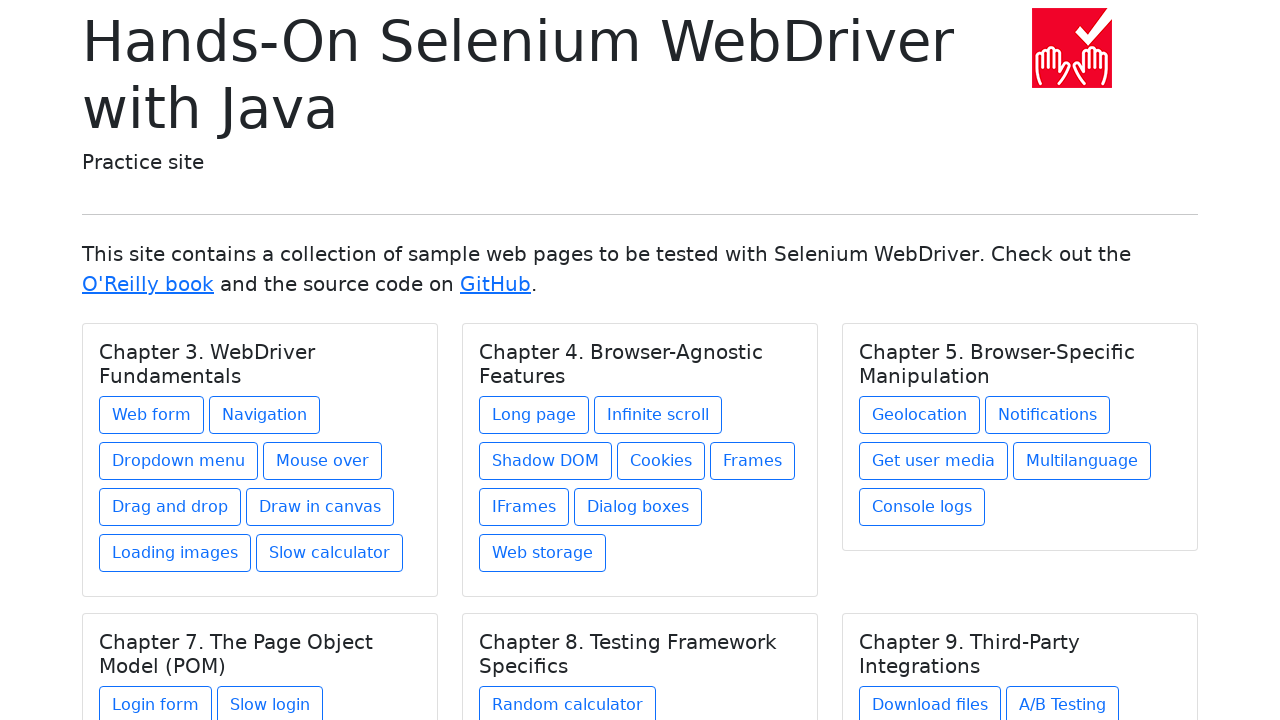

Clicked the twenty-second link to navigate to login-form.html at (156, 701) on (//a[@class='btn btn-outline-primary mb-2'])[22]
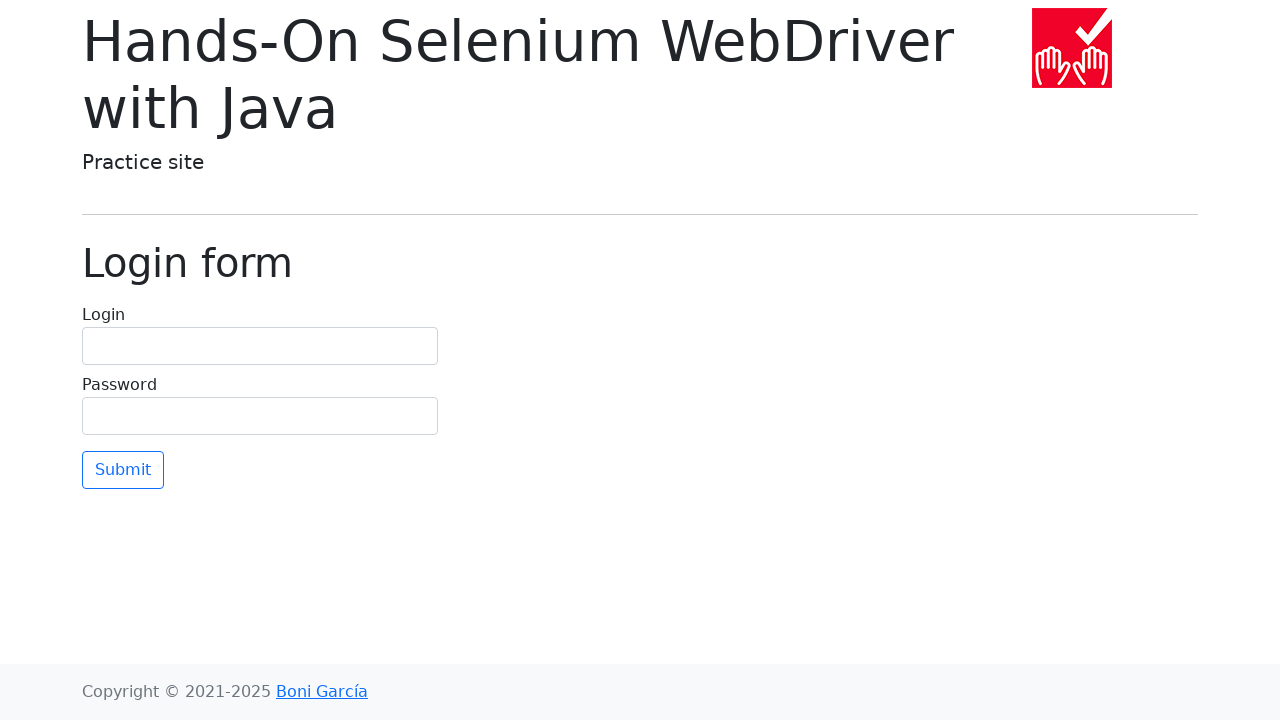

Page header loaded after navigation
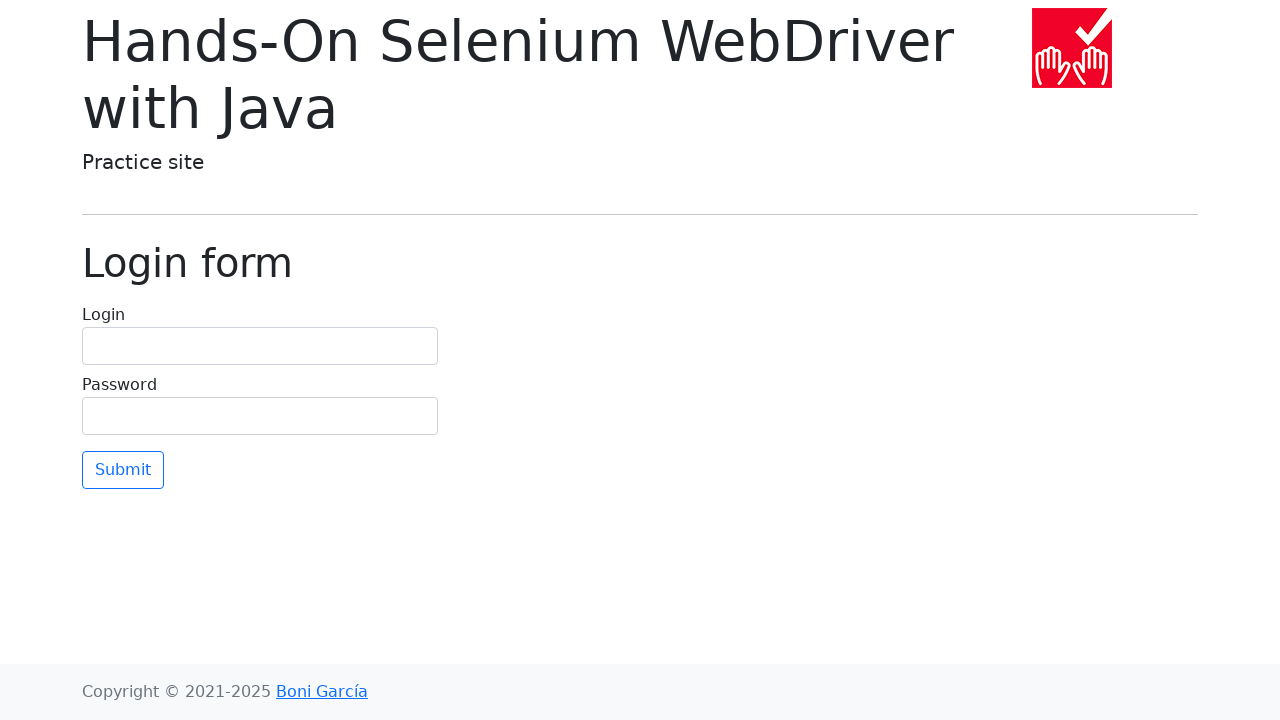

Verified URL contains 'login-form.html'
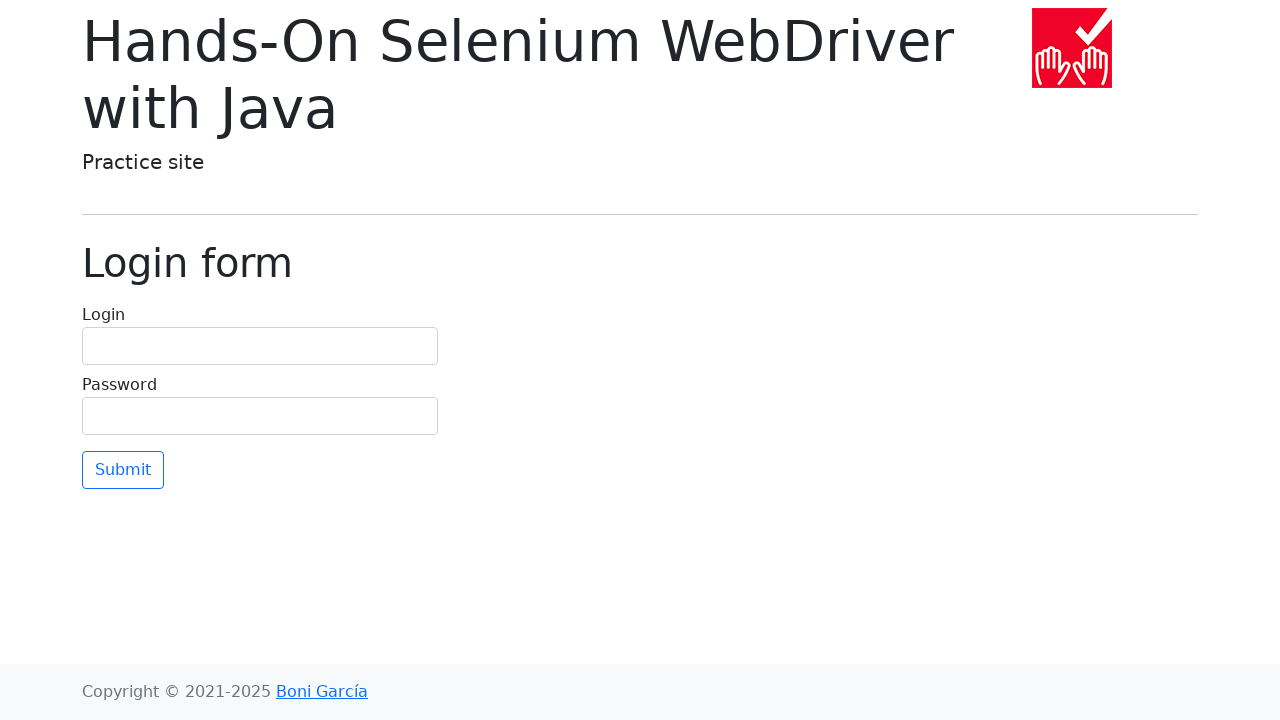

Verified page header text is 'Login form'
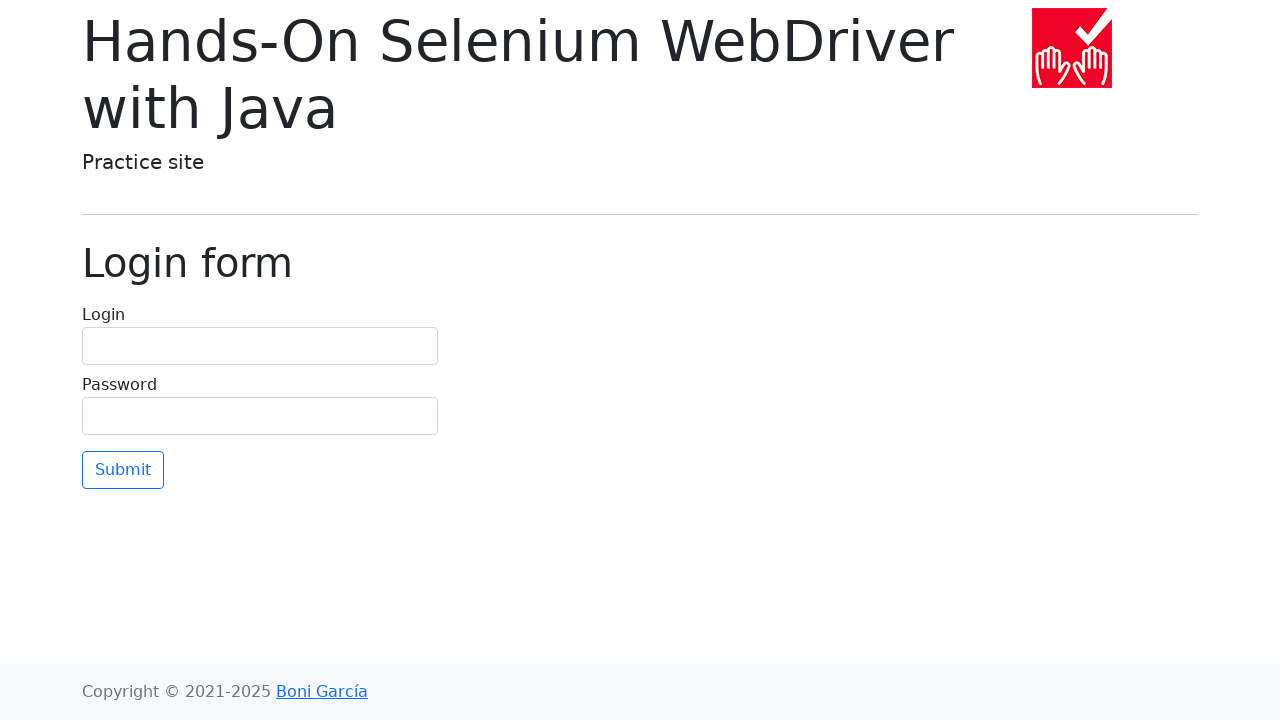

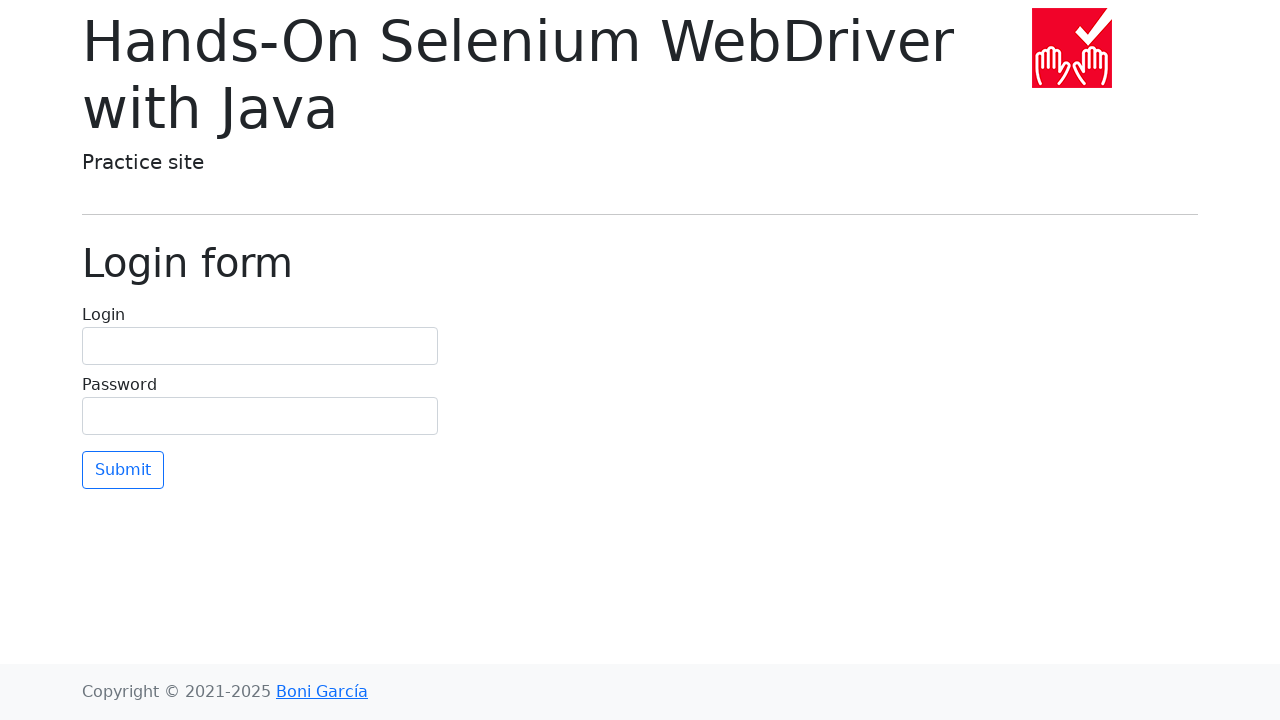